Navigates to JPL Space image gallery and clicks the full image button to view featured image

Starting URL: https://data-class-jpl-space.s3.amazonaws.com/JPL_Space/index.html

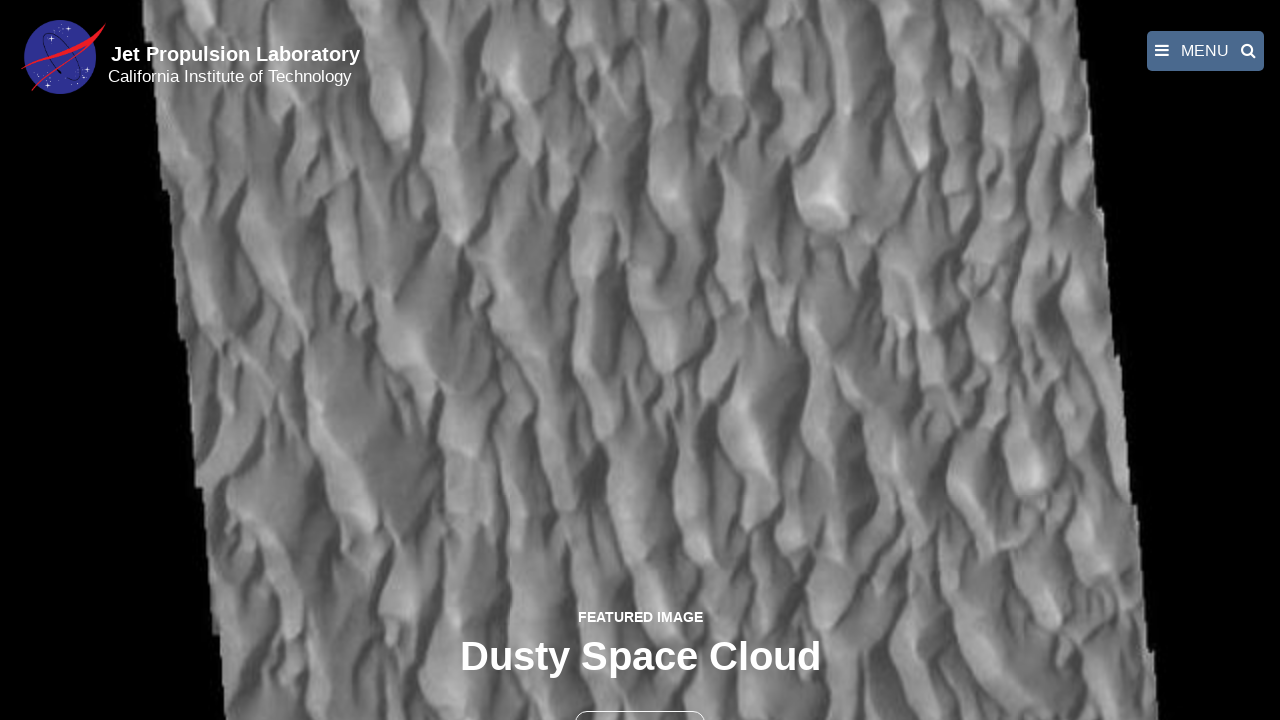

Navigated to JPL Space image gallery
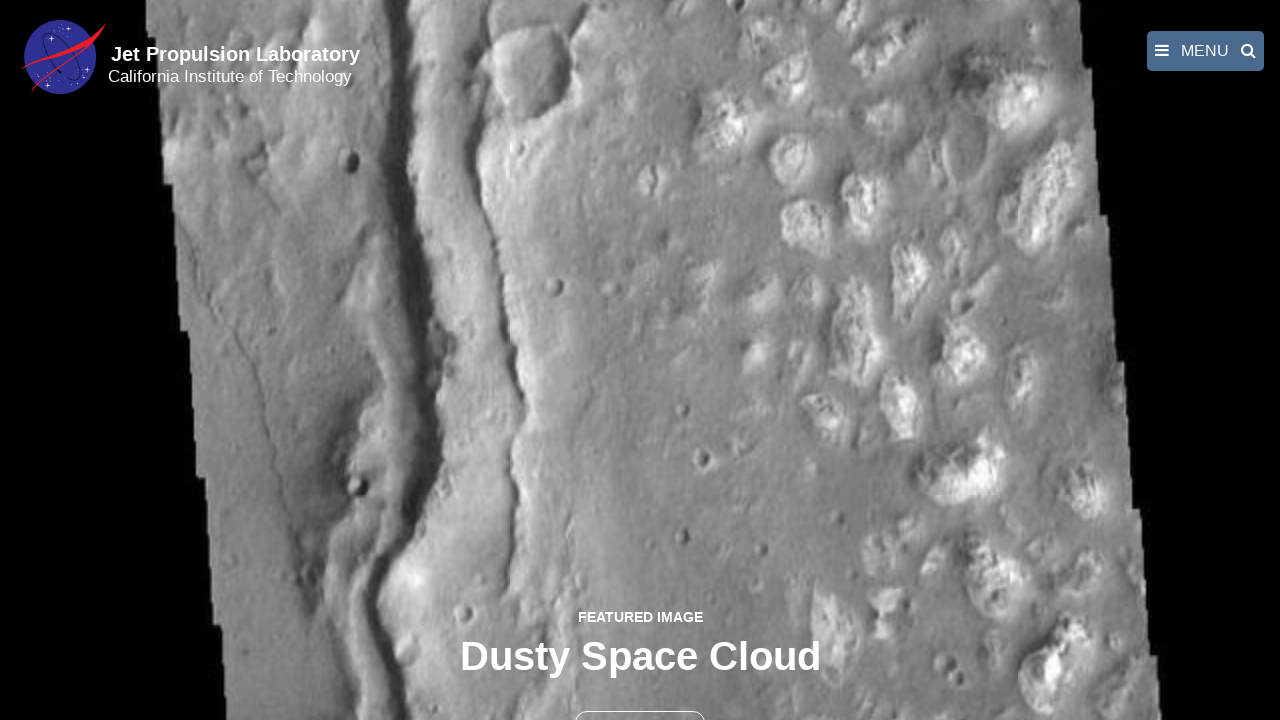

Clicked the full image button to view featured image at (640, 699) on button >> nth=1
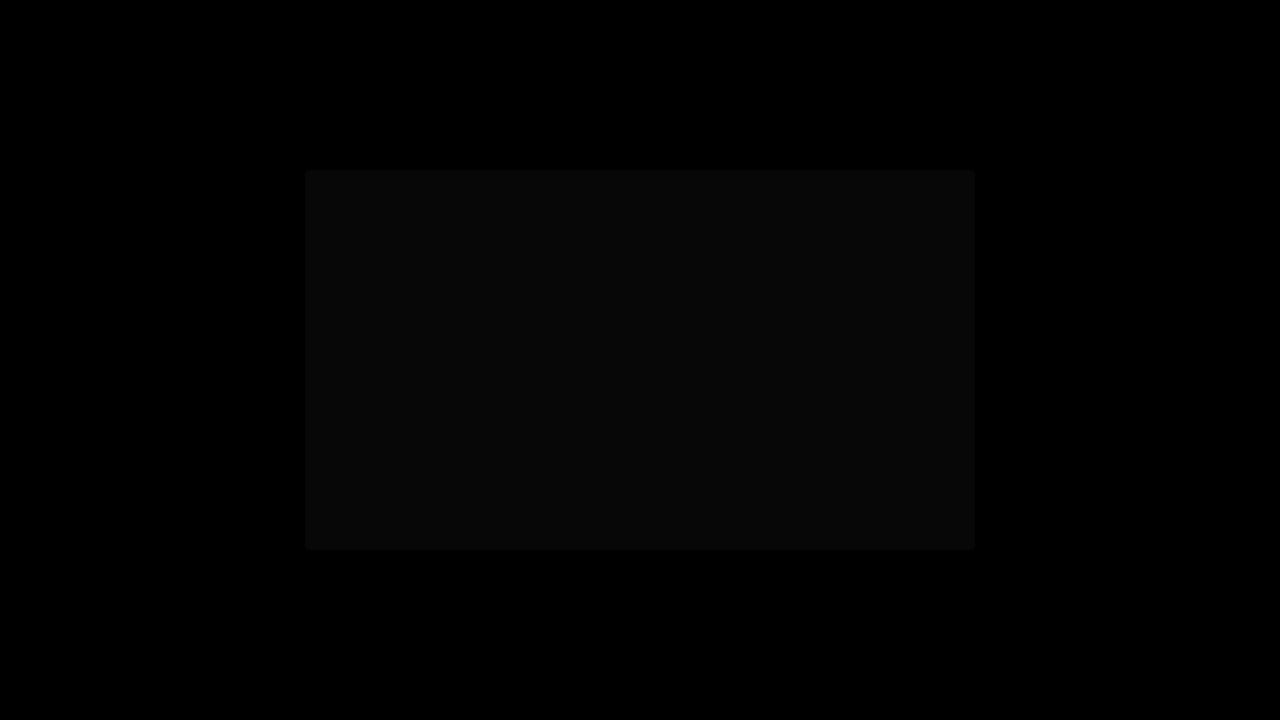

Featured image loaded in fancybox viewer
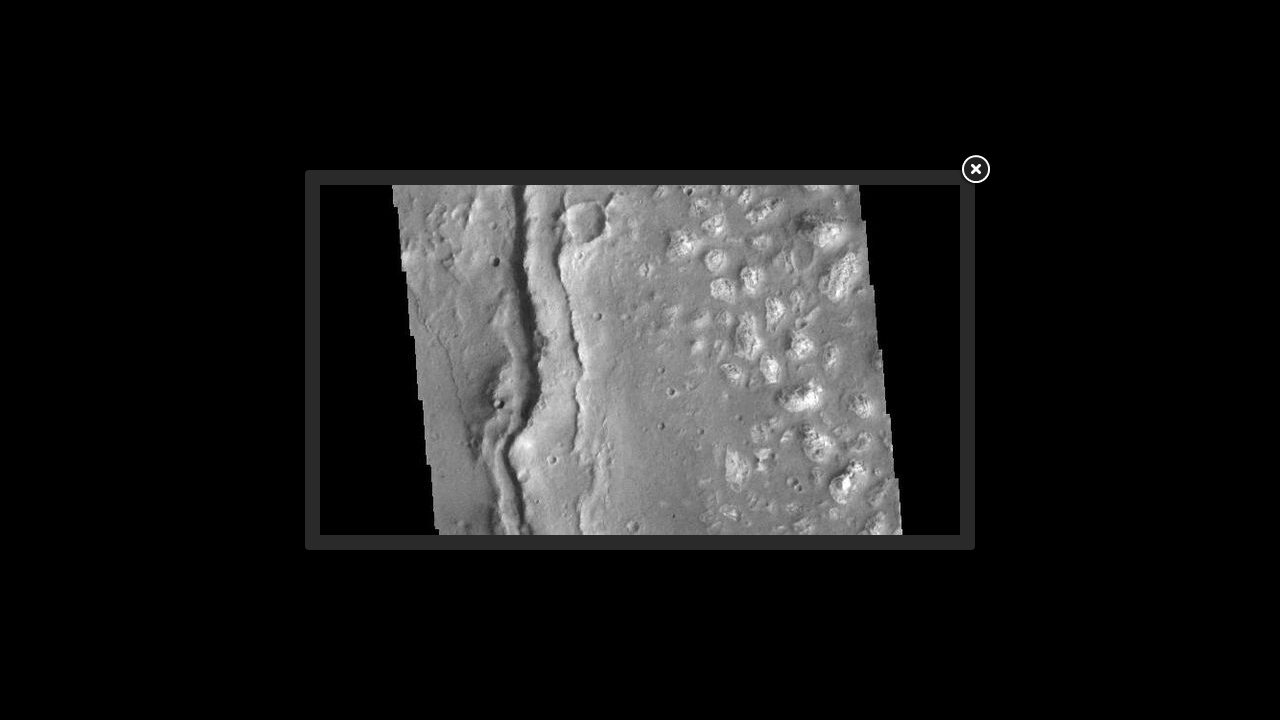

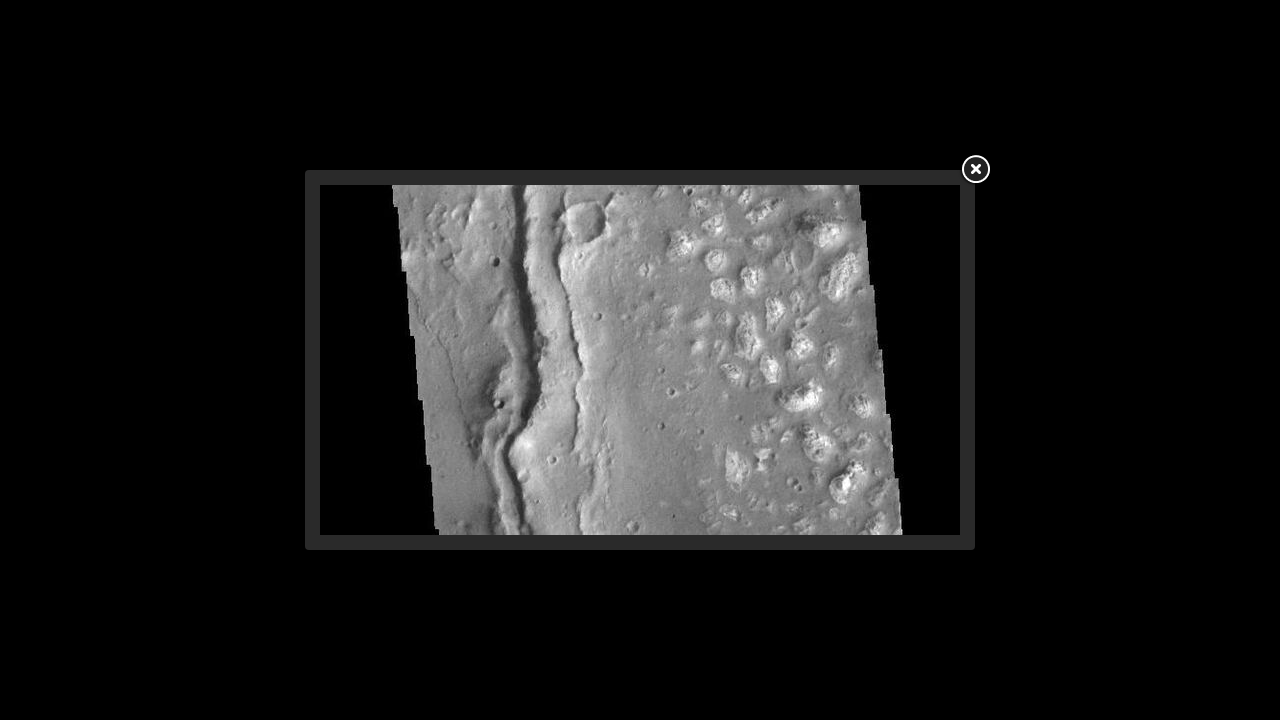